Tests the right-click (context menu) button functionality by right-clicking it and verifying the notification message appears

Starting URL: https://demoqa.com/buttons

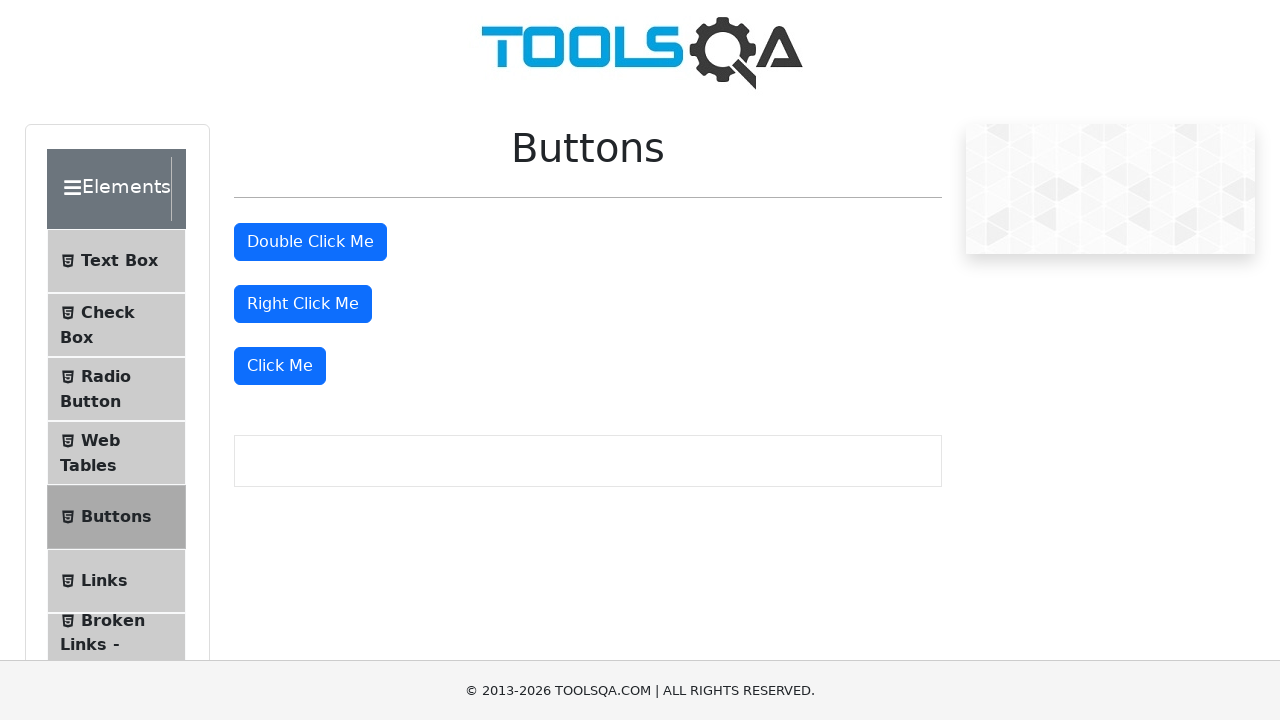

Set viewport size to 1920x1080
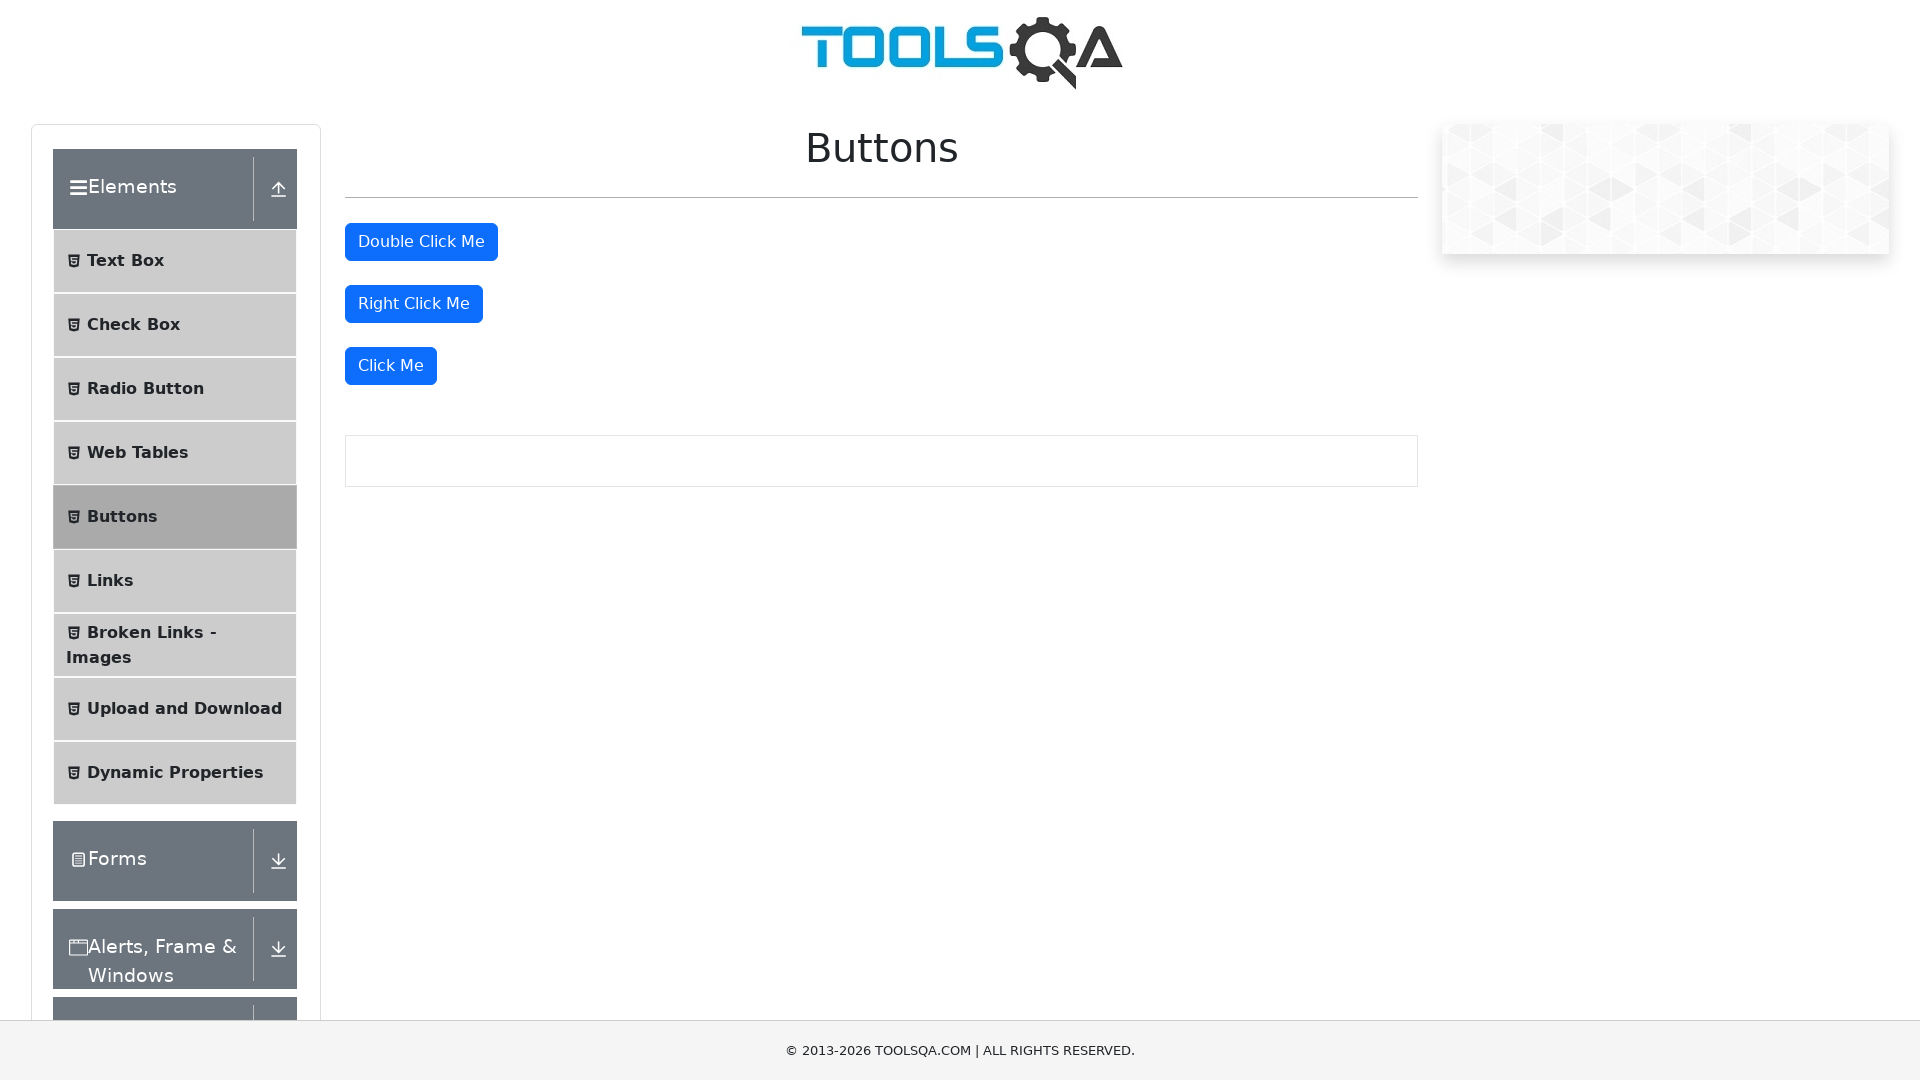

Right-clicked the right-click button at (414, 304) on #rightClickBtn
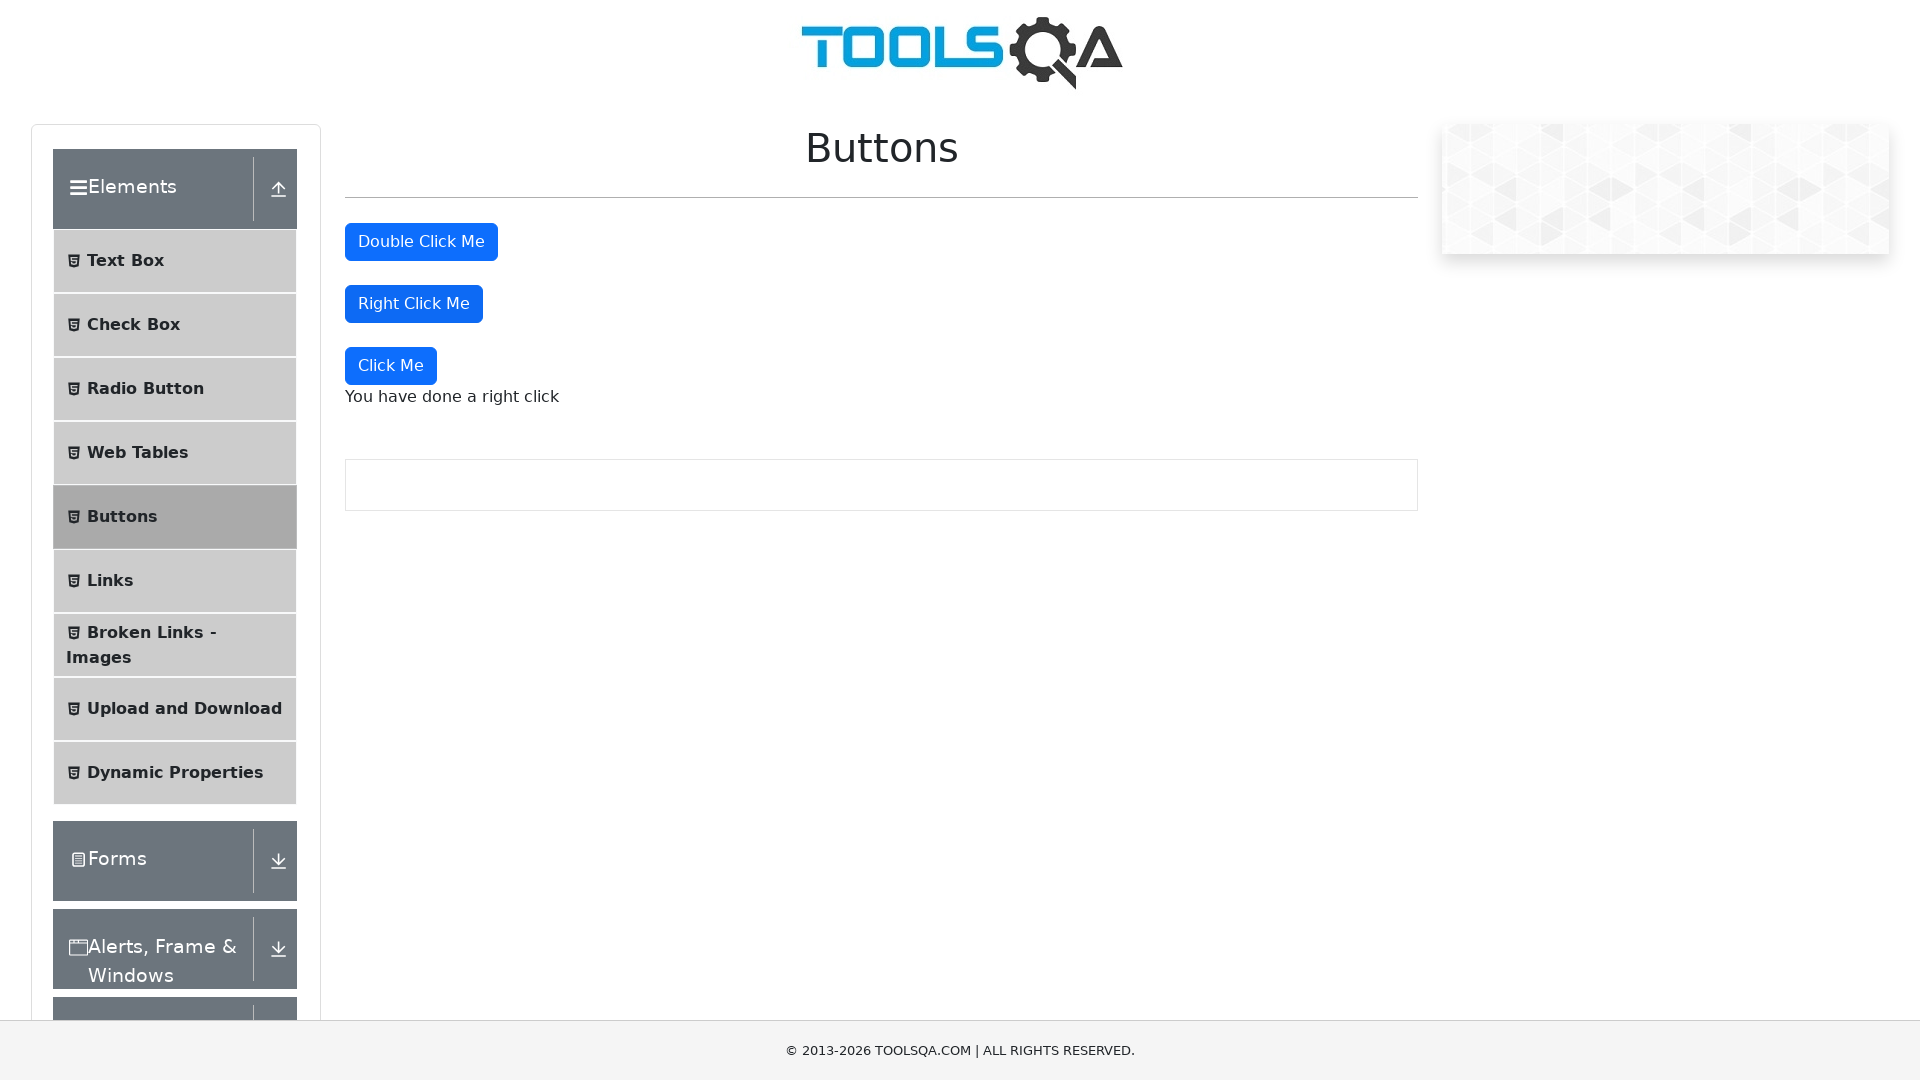

Right-click notification message appeared
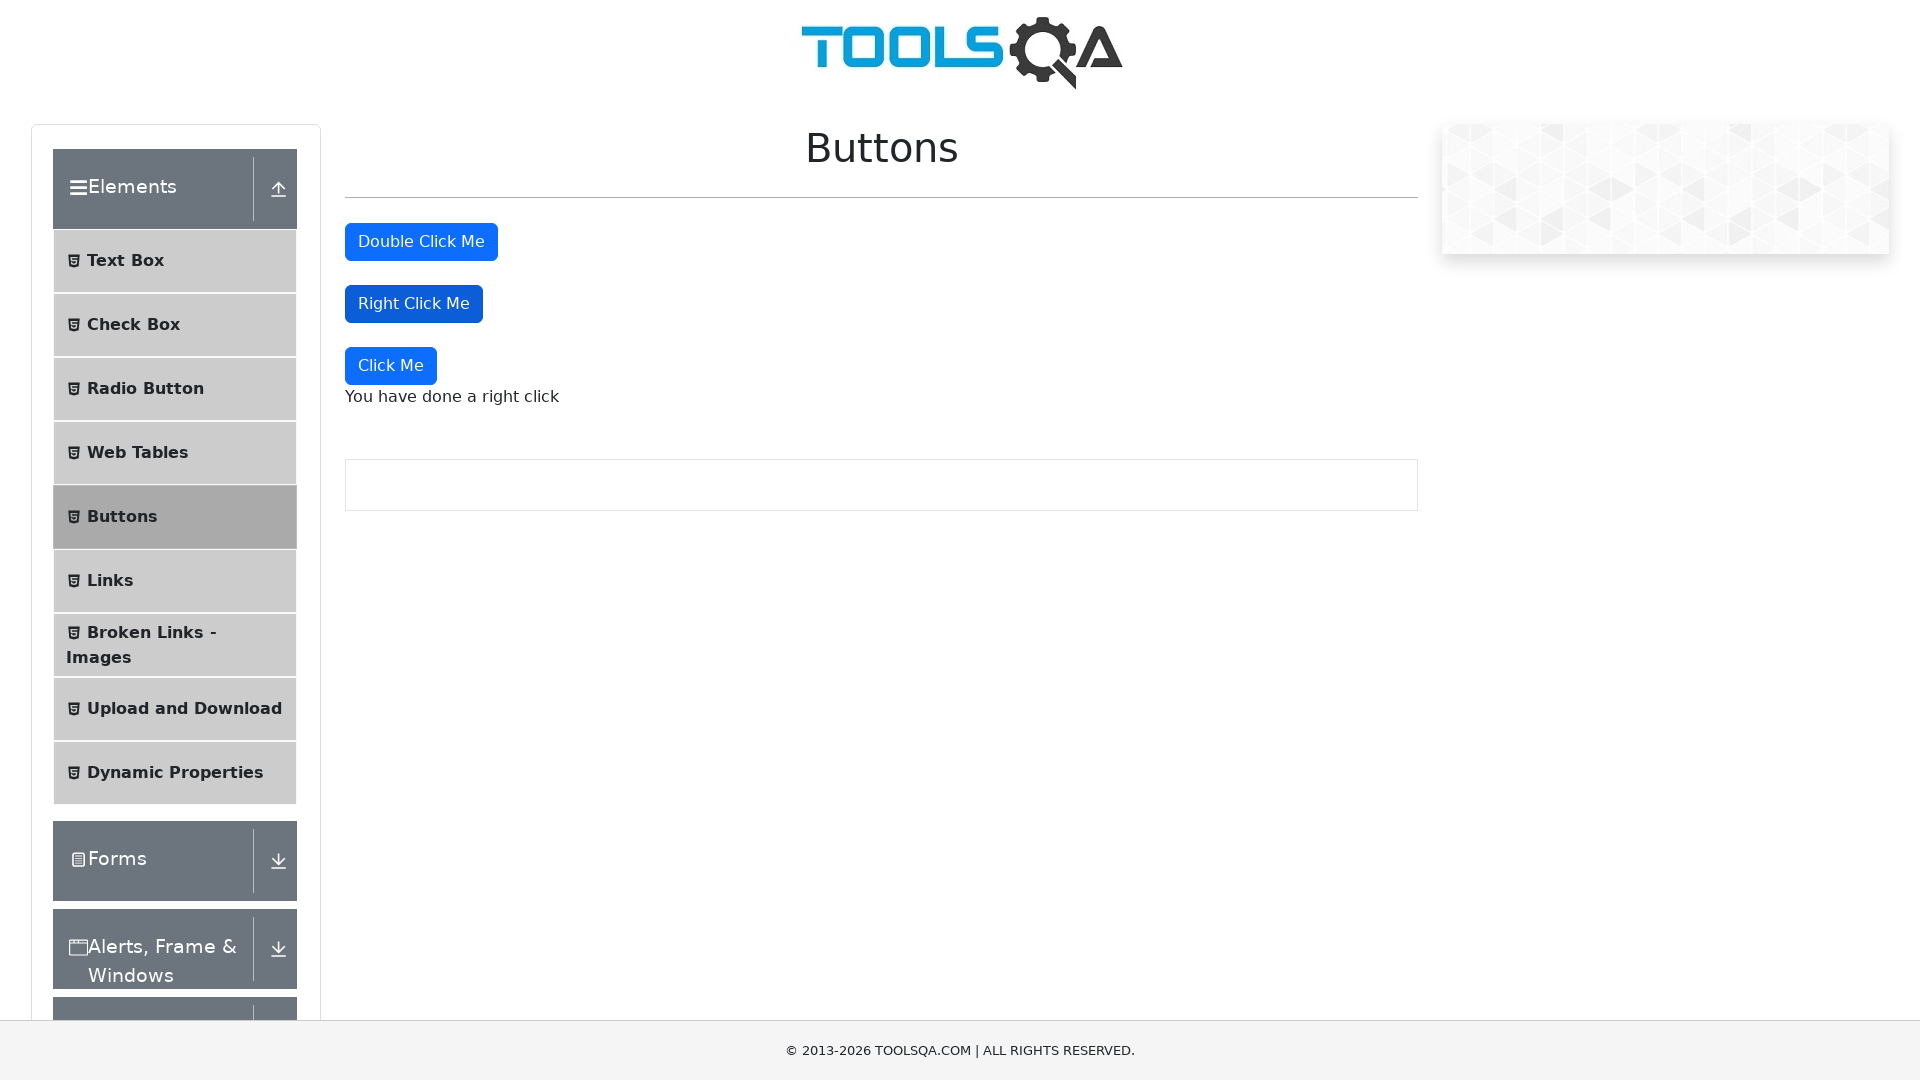

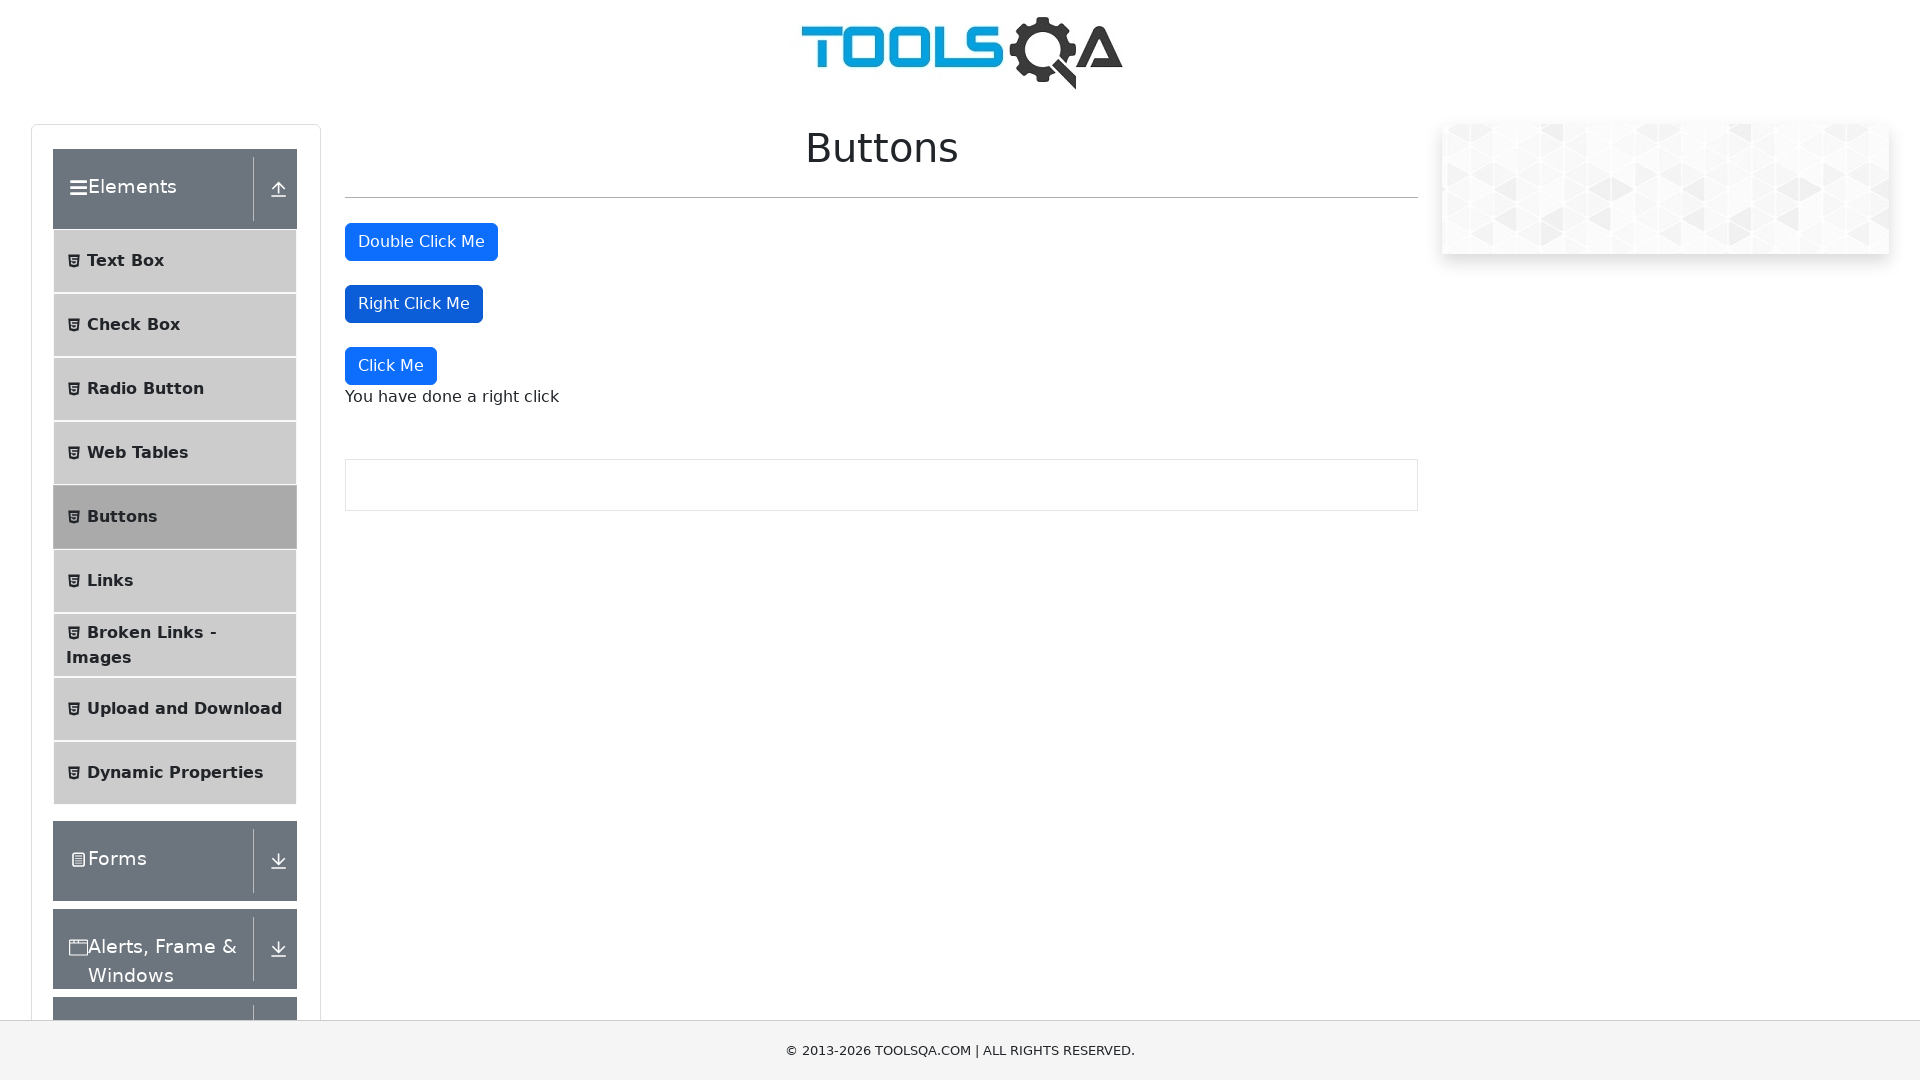